Tests handling of a collapseable section by clicking to expand it, waiting for a link to become clickable, then clicking the link and verifying navigation to the about page.

Starting URL: https://eviltester.github.io/synchole/collapseable.html

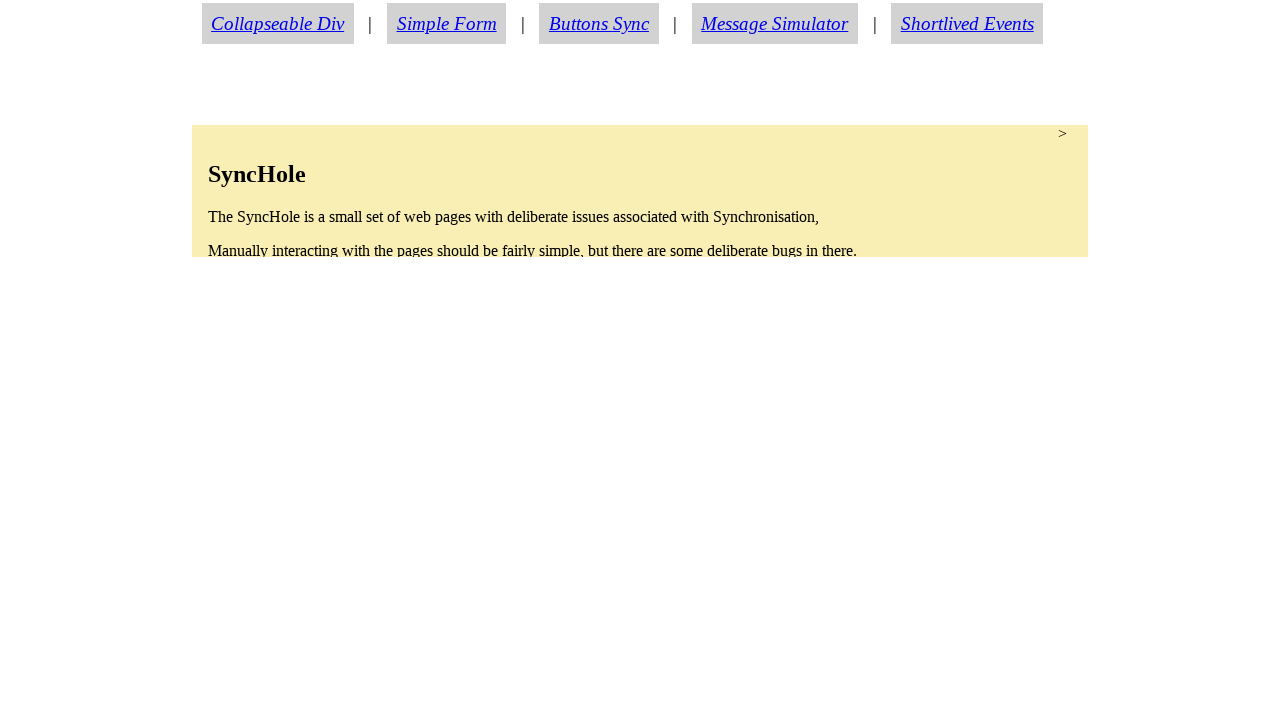

Clicked on collapseable section to expand it at (640, 191) on section.condense
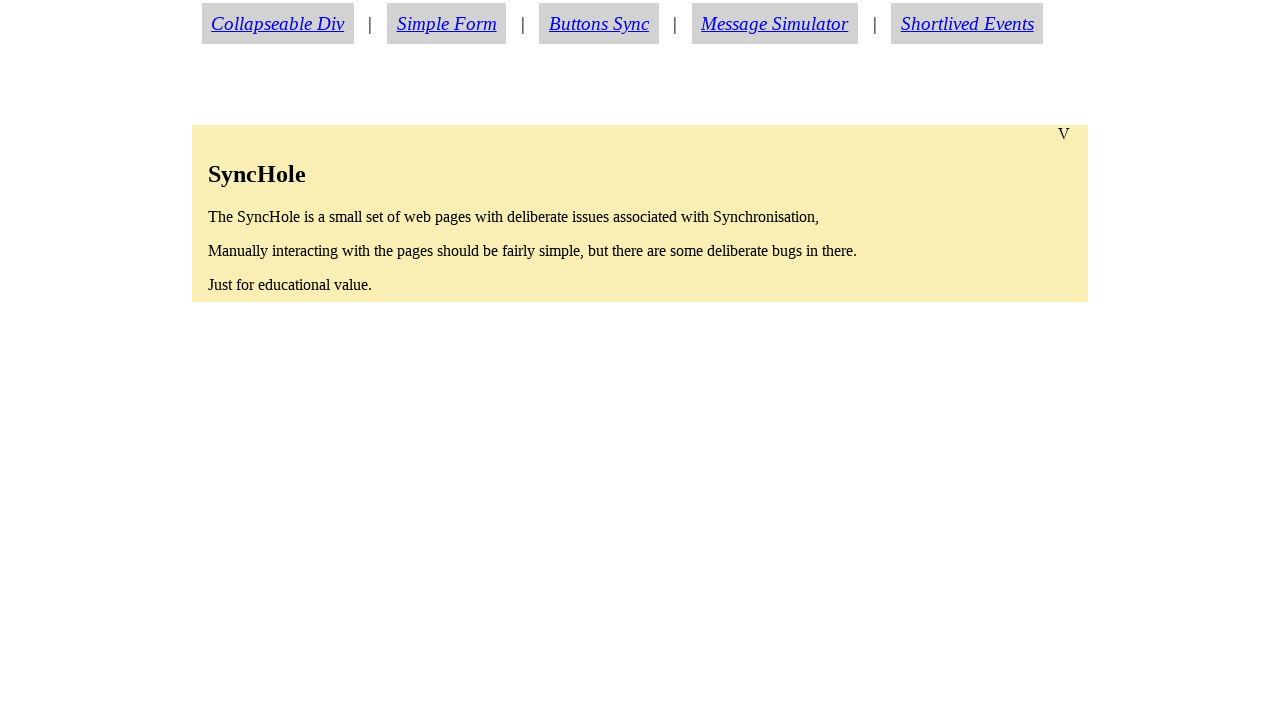

Waited for about link to become visible
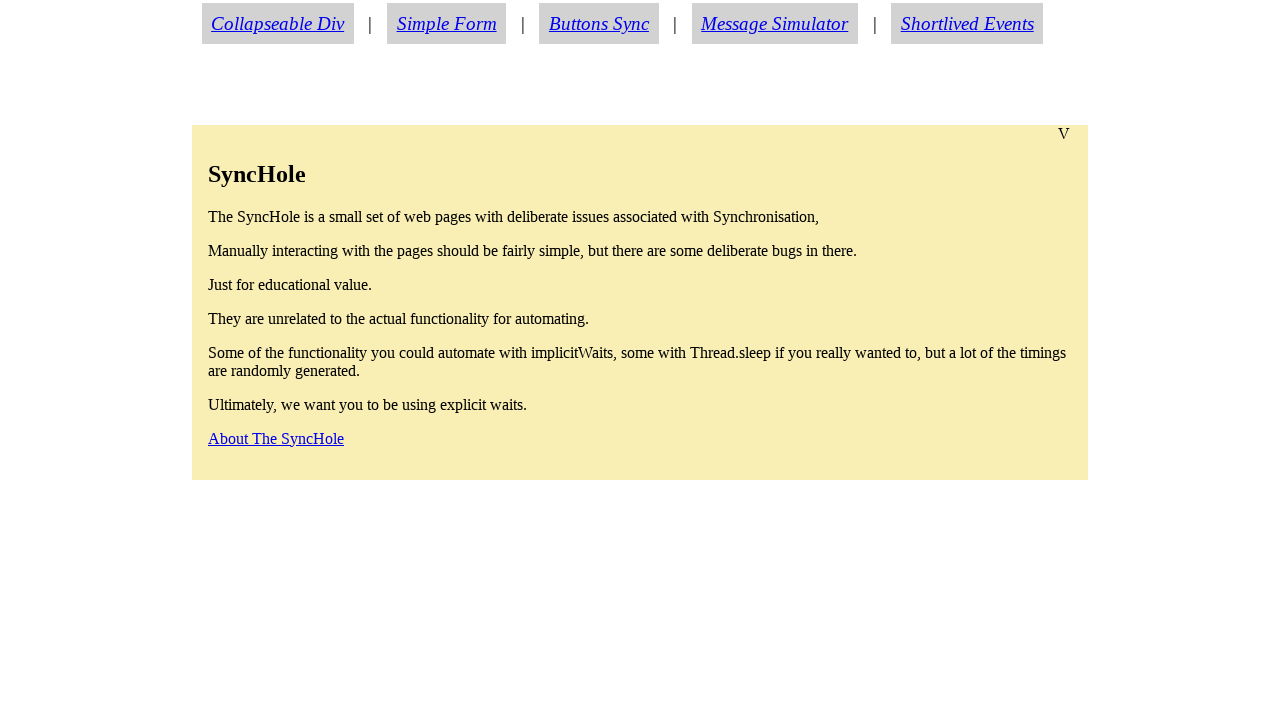

Clicked on about link at (276, 438) on a#aboutlink
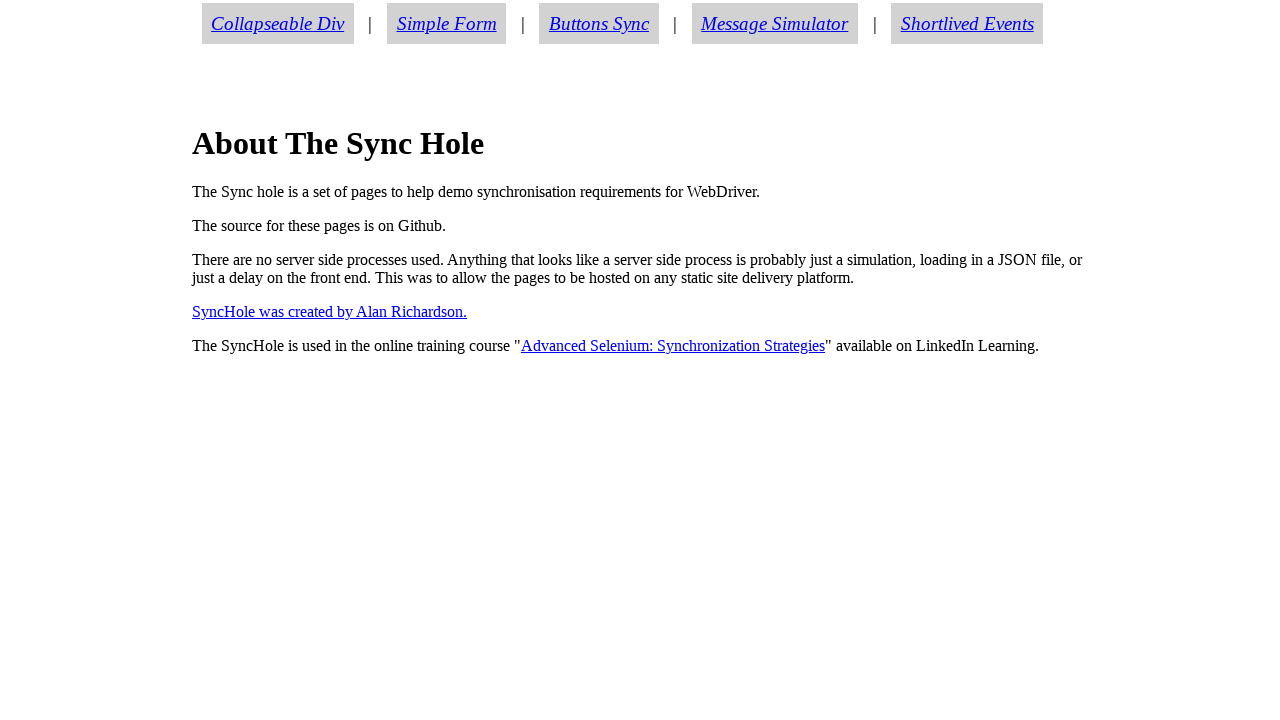

Verified navigation to about page
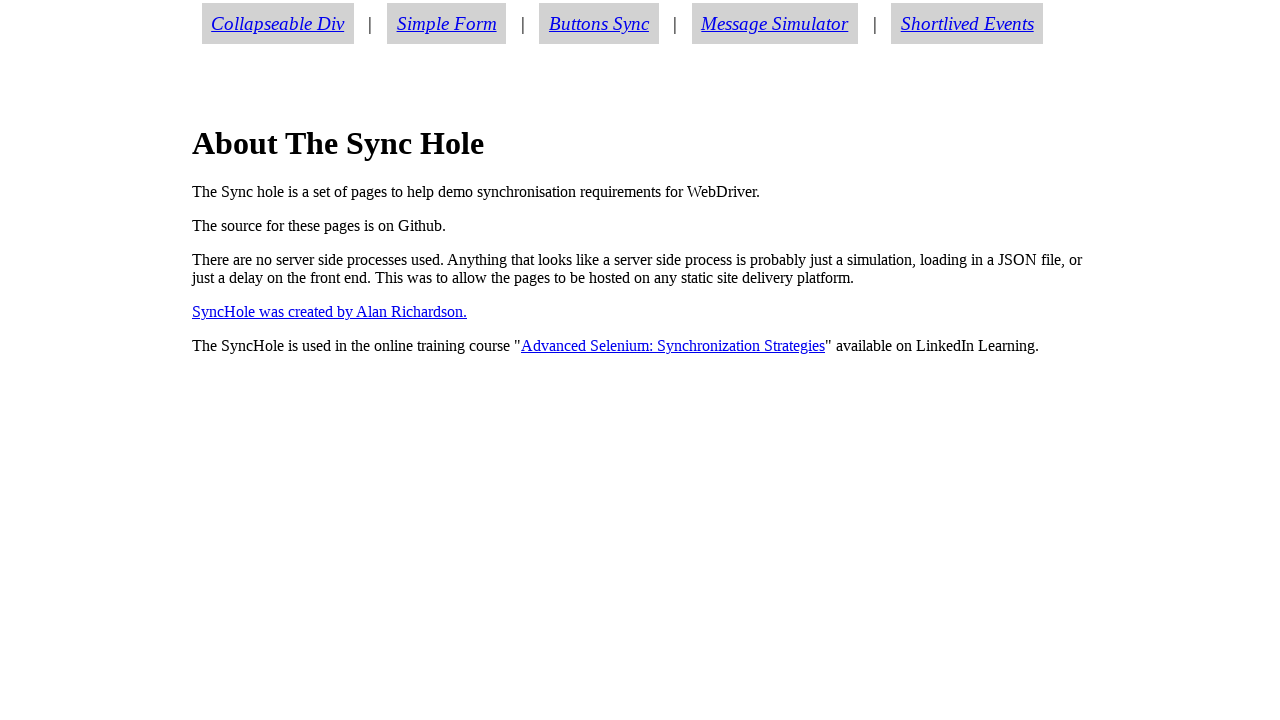

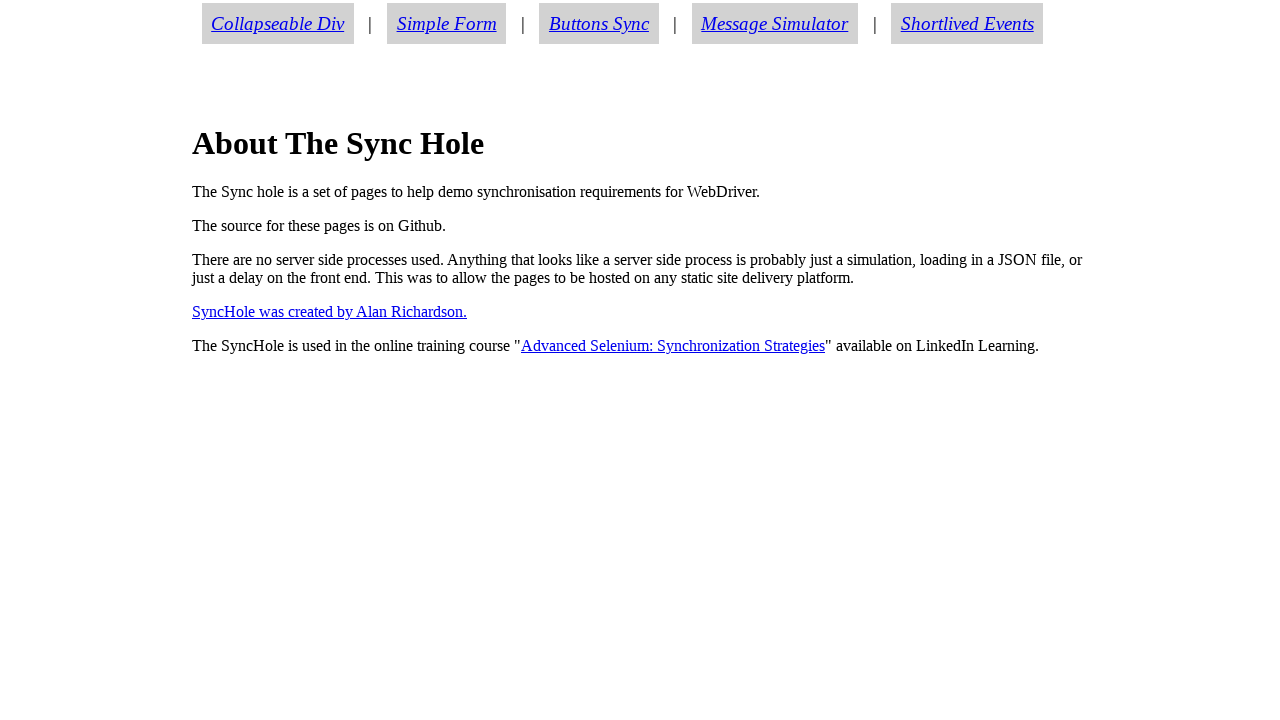